Tests the text box form on demoqa.com by filling in username, email, current address, and permanent address fields, then submitting the form and verifying the output is displayed.

Starting URL: https://demoqa.com/text-box

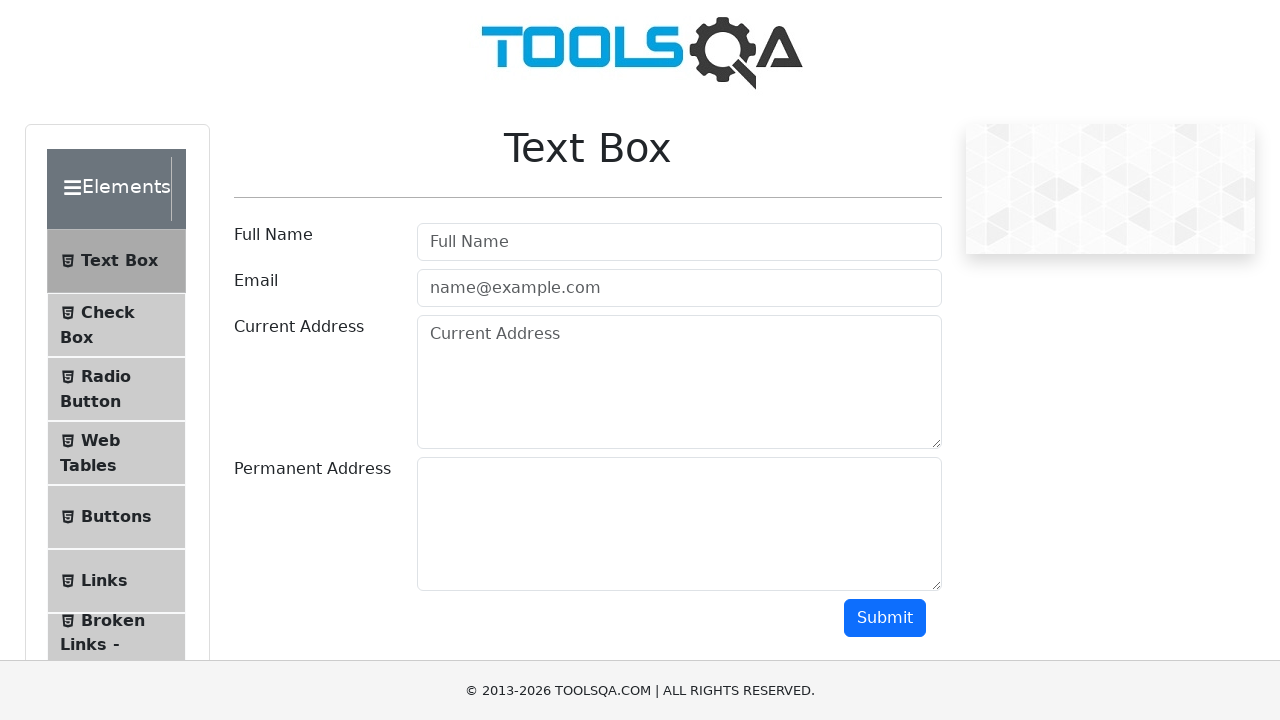

Waited for username field to load on demoqa text box form
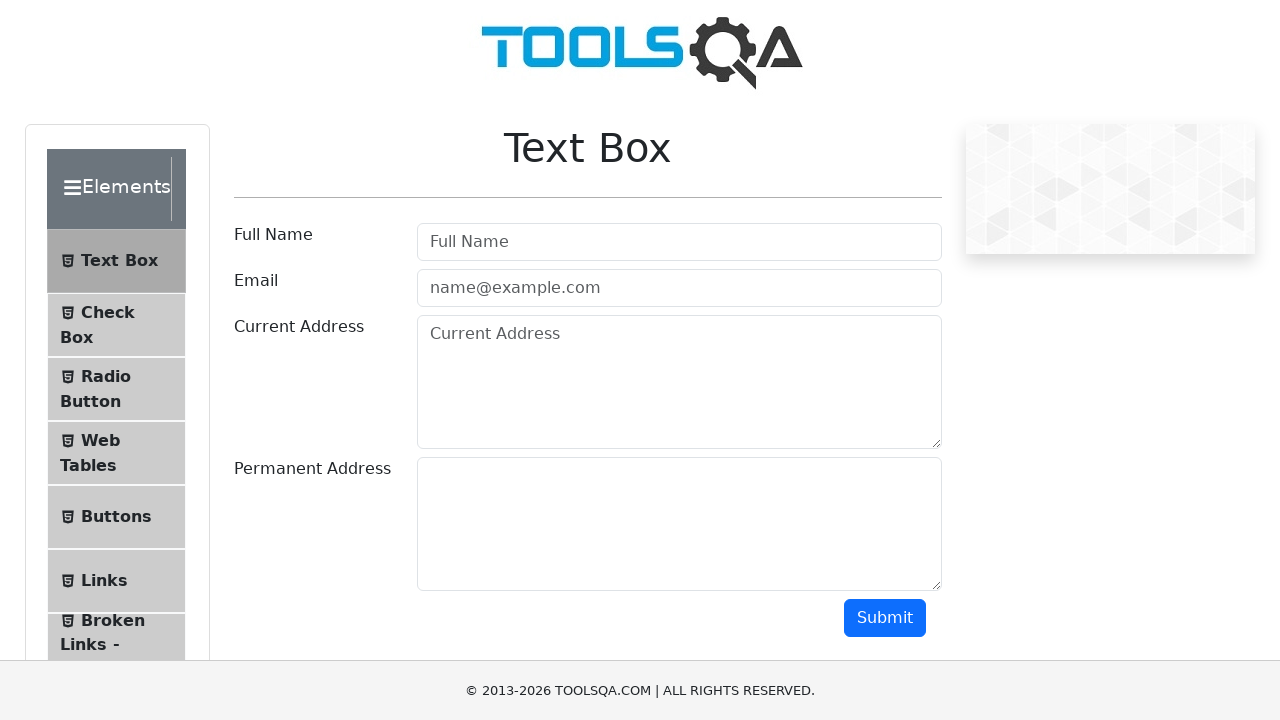

Filled username field with 'JohnDoe42' on #userName
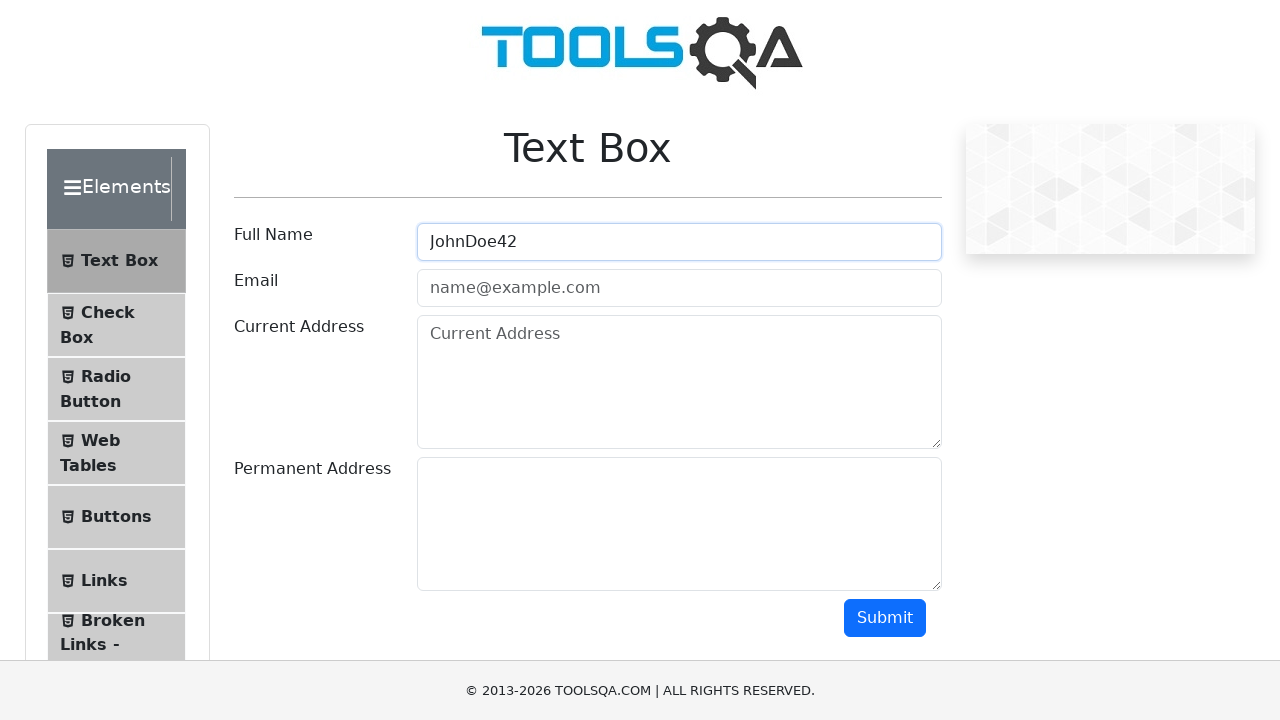

Filled email field with 'johndoe42@example.com' on #userEmail
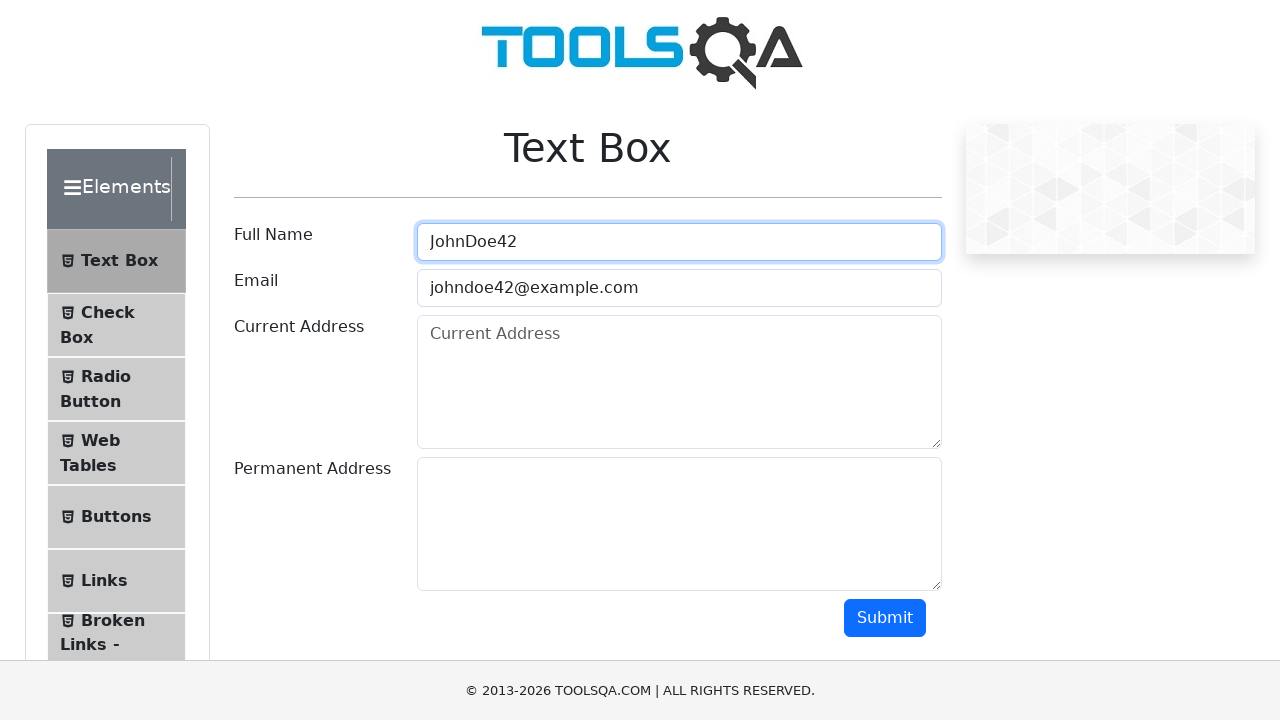

Filled current address field with '123 Main Street, Apt 4B' on #currentAddress
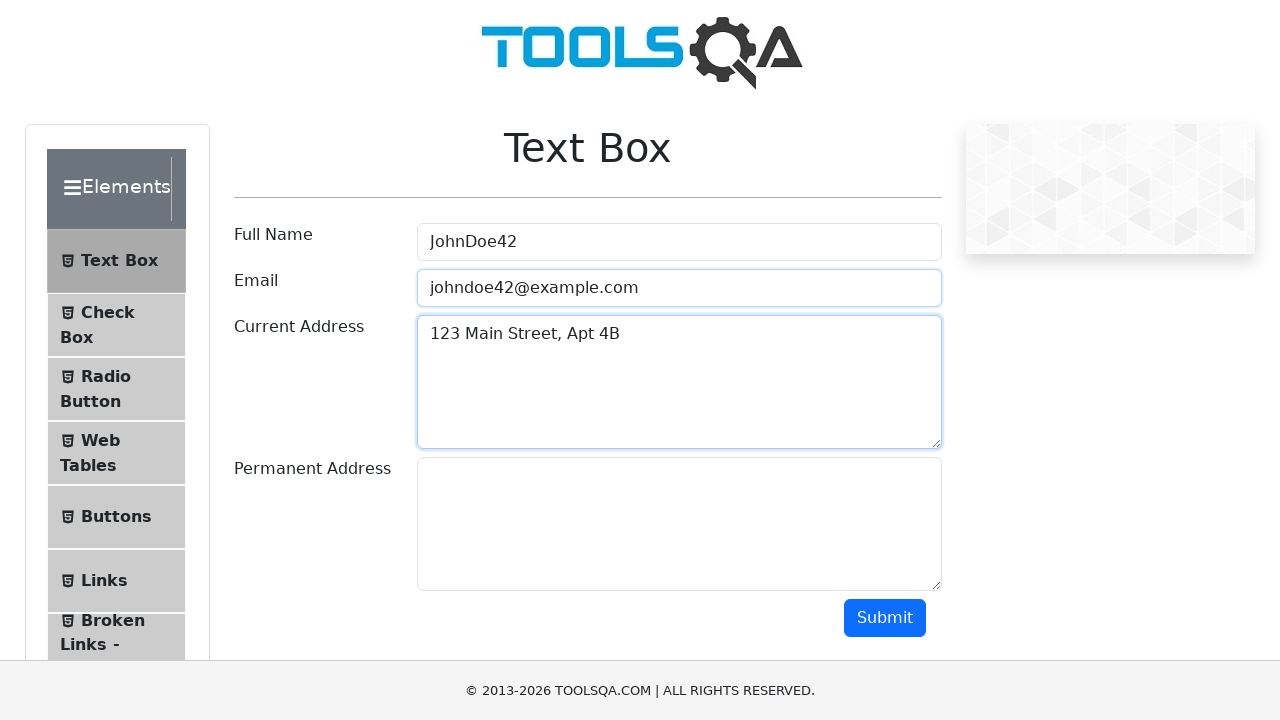

Filled permanent address field with '456 Oak Avenue, Suite 100' on #permanentAddress
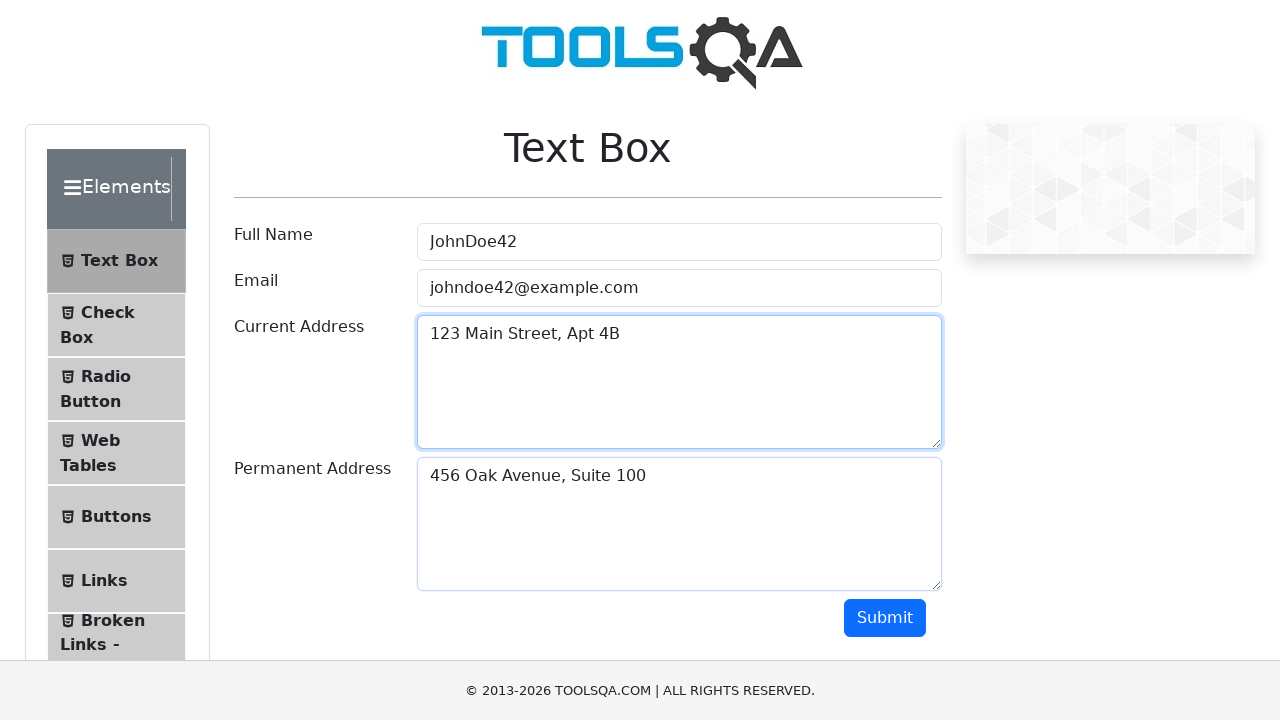

Scrolled submit button into view
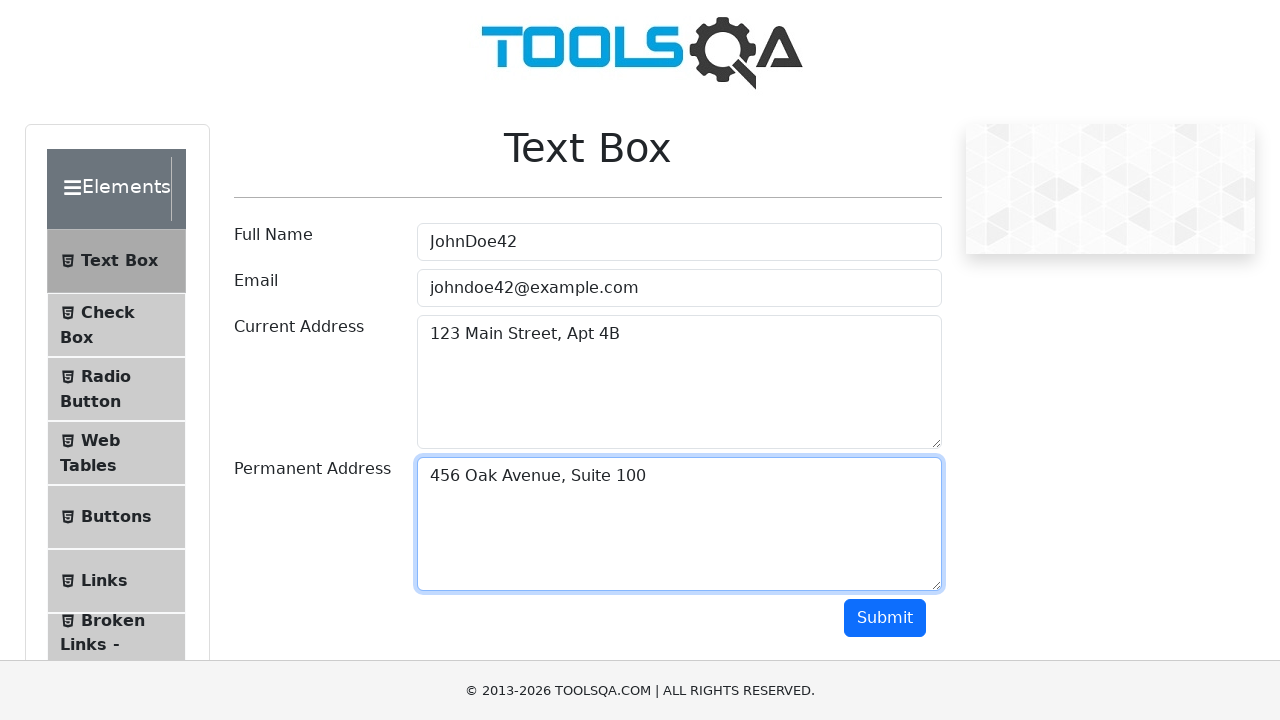

Clicked submit button to submit the form at (885, 618) on #submit
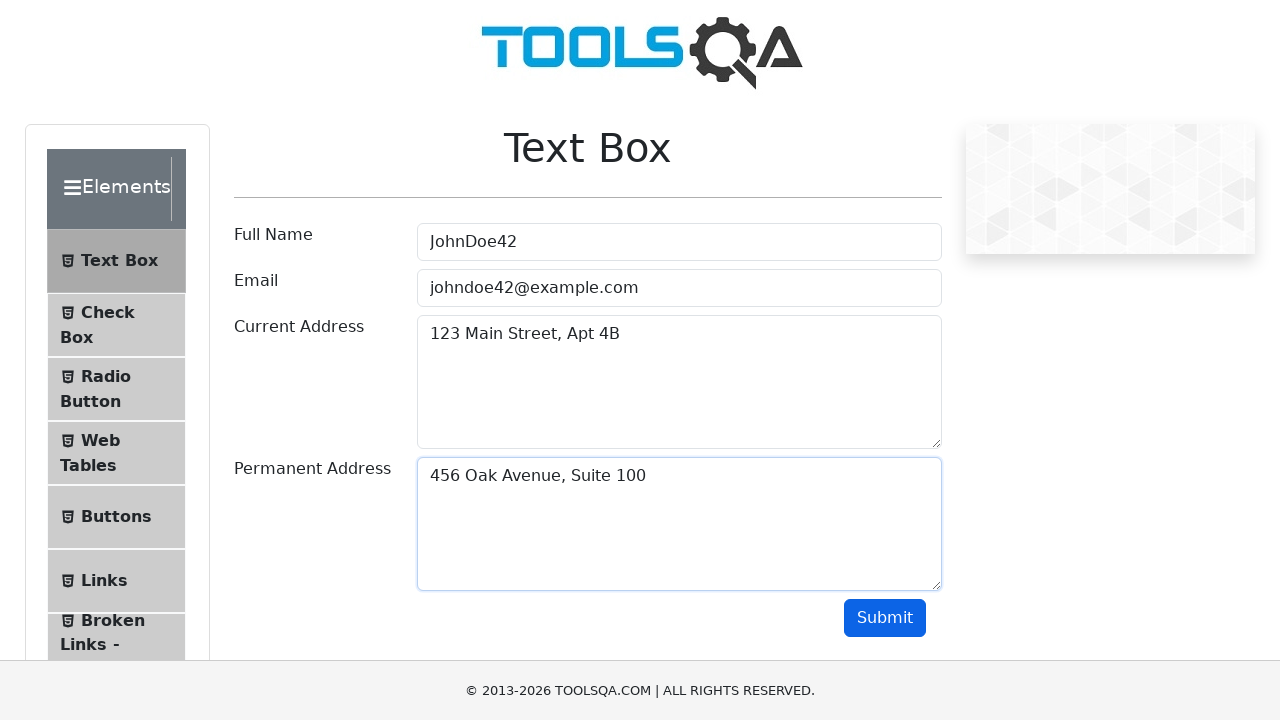

Verified form output appeared with submitted data
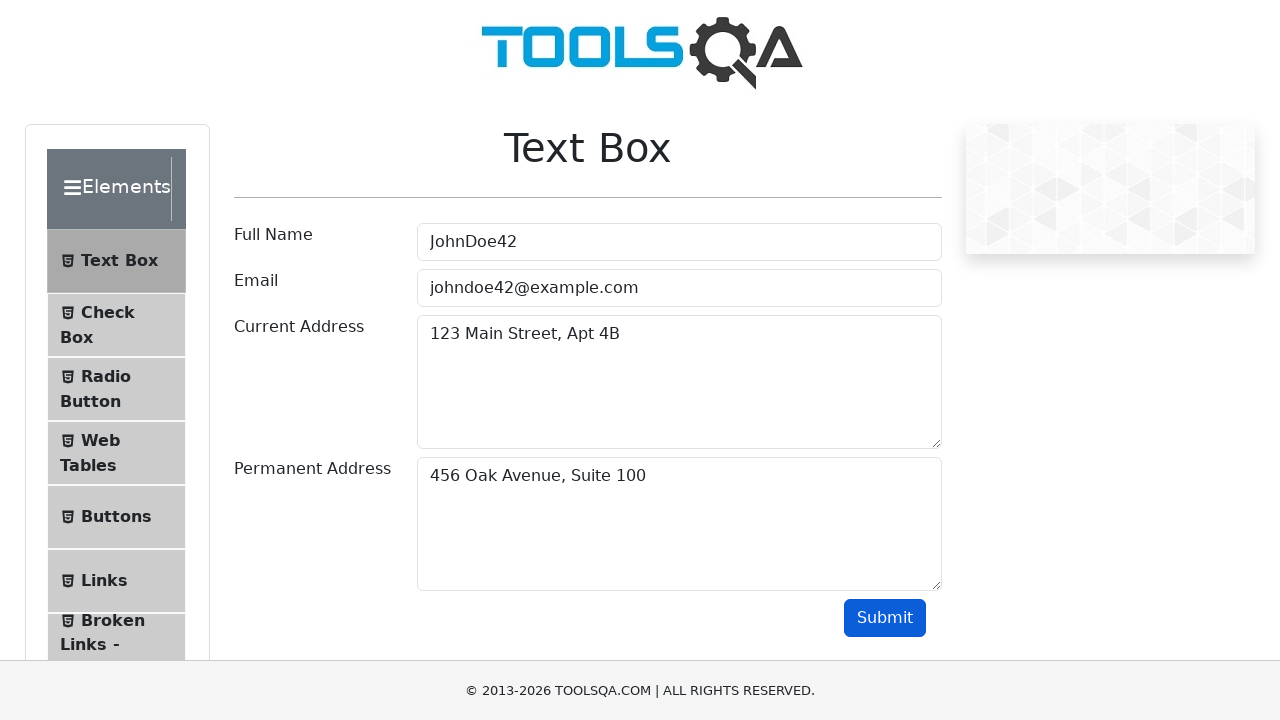

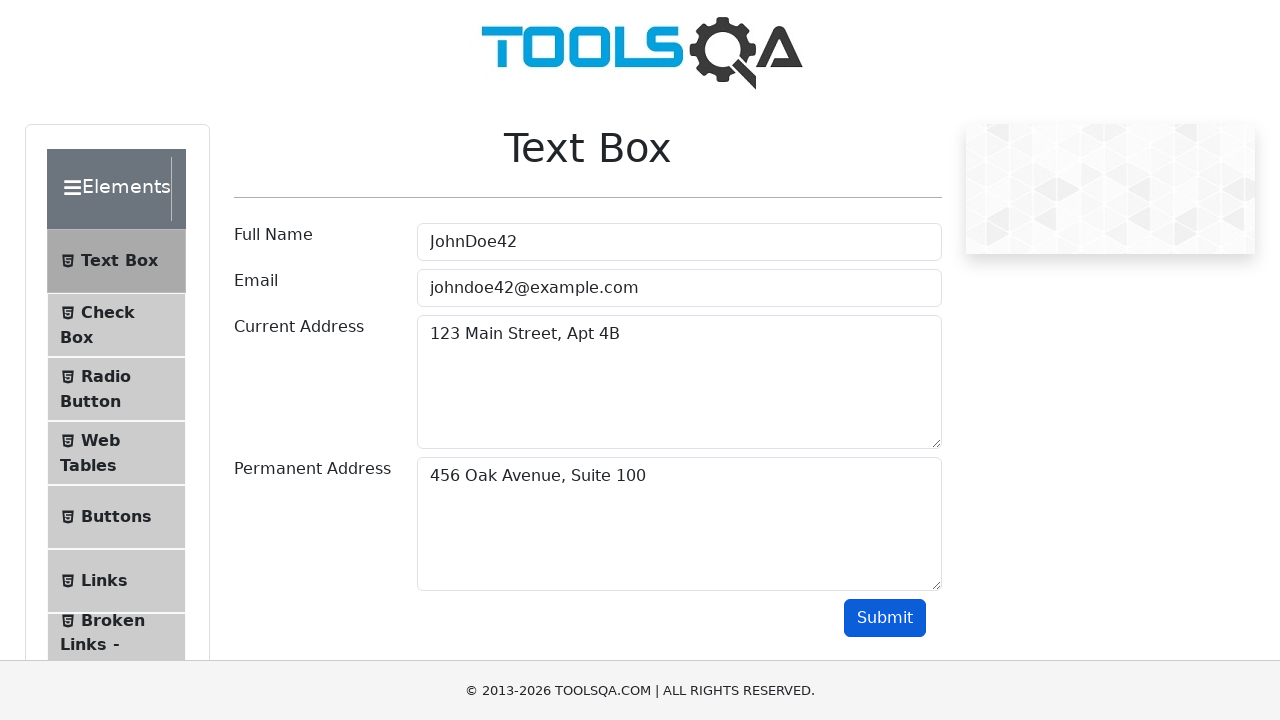